Tests that images load correctly on a loading-images demo page by waiting for the third image (with id "award") to become visible and verifying its src attribute is accessible.

Starting URL: https://bonigarcia.dev/selenium-webdriver-java/loading-images.html

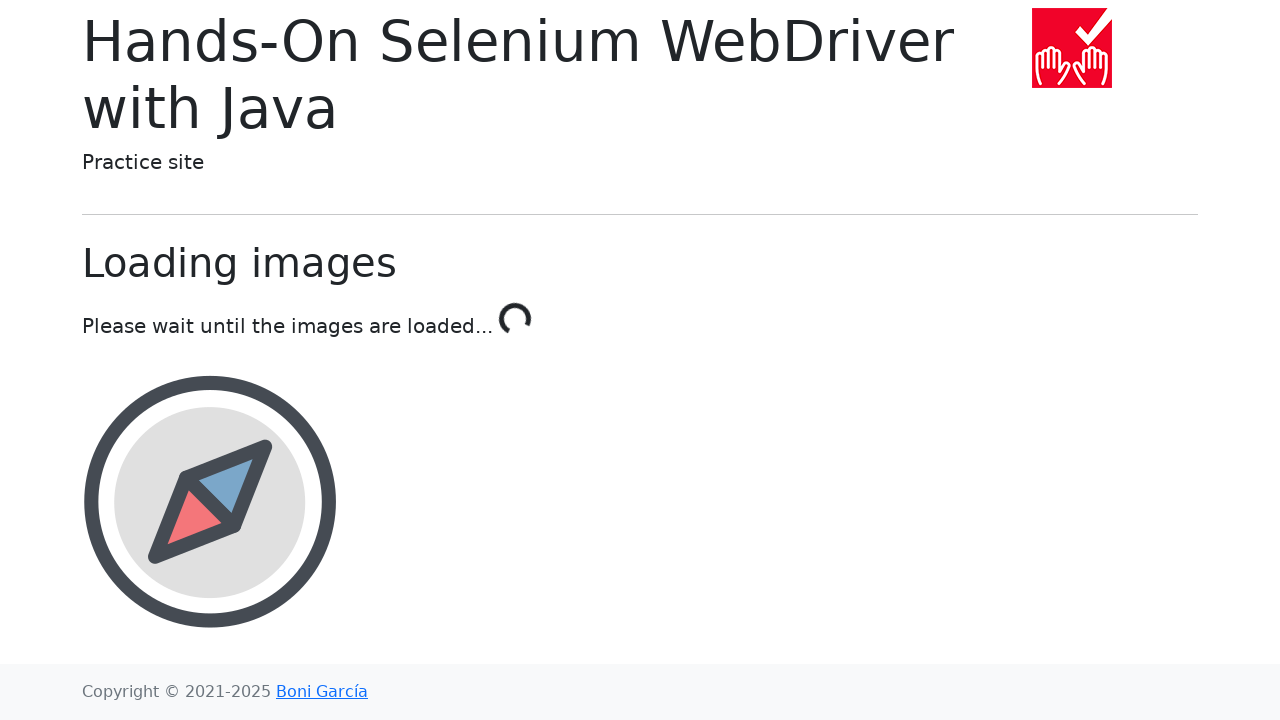

Waited for third image with id 'award' to become visible
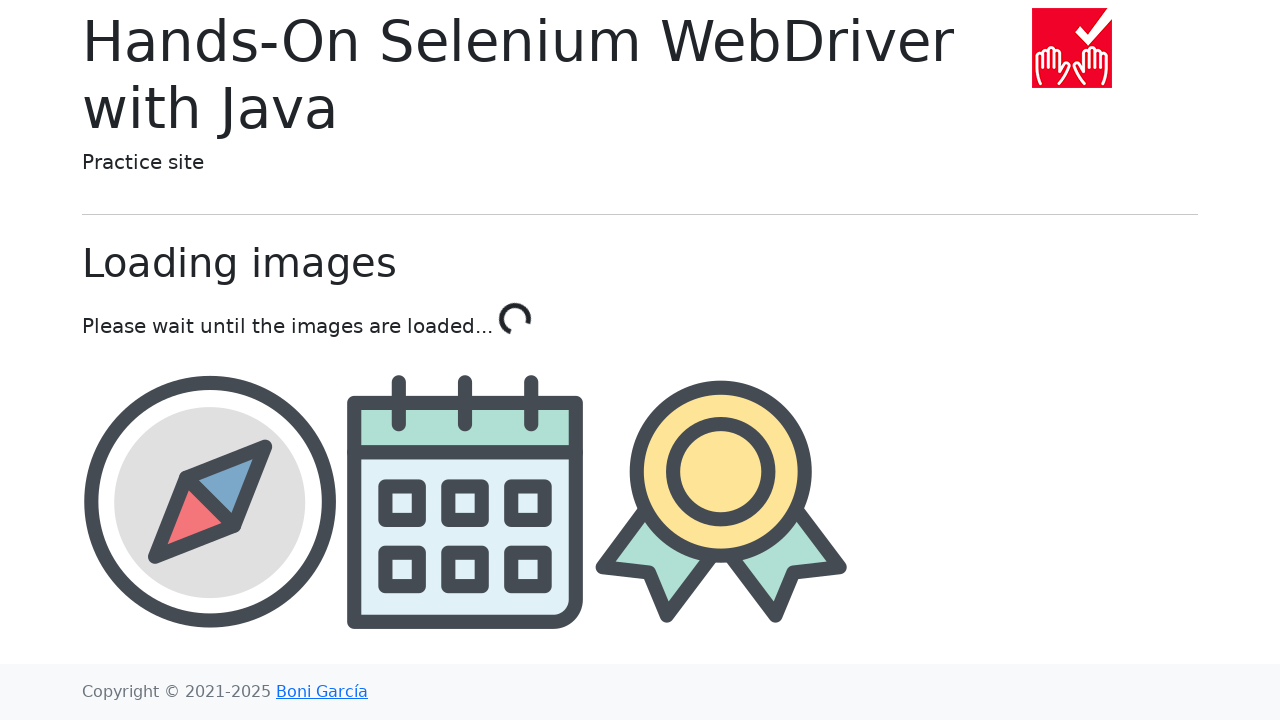

Retrieved src attribute from award image element
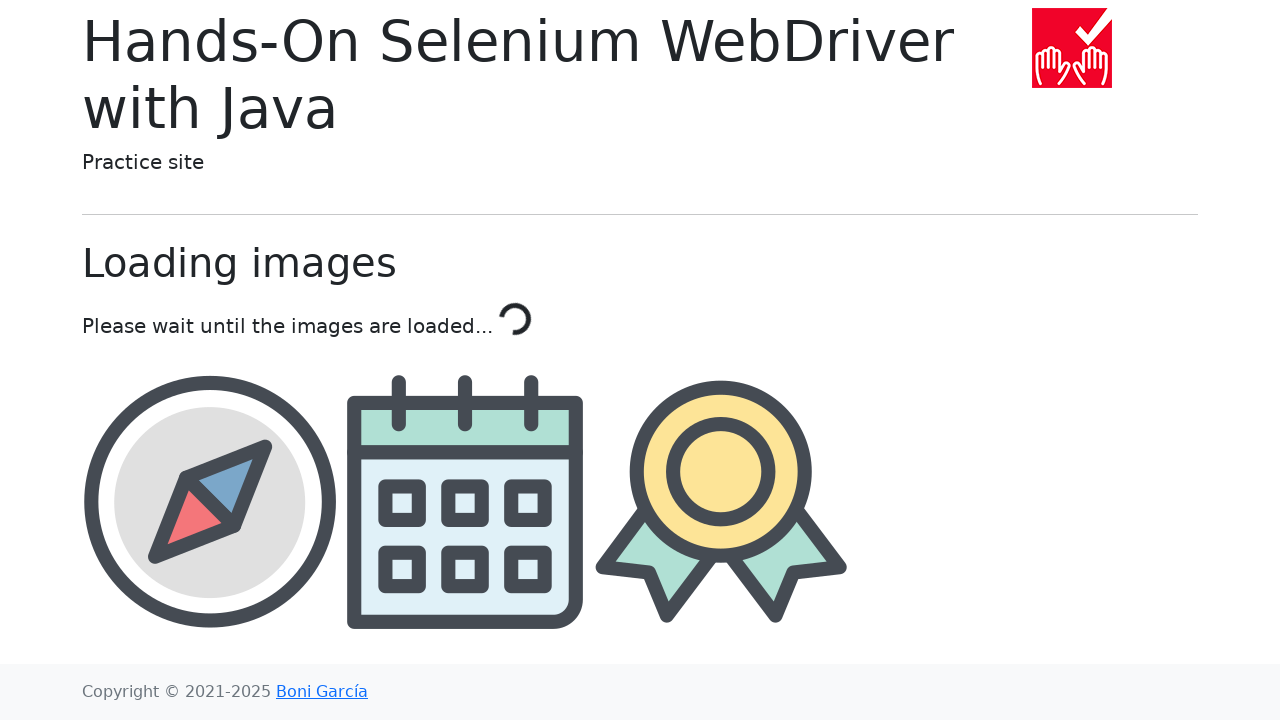

Verified that src attribute exists and is not None
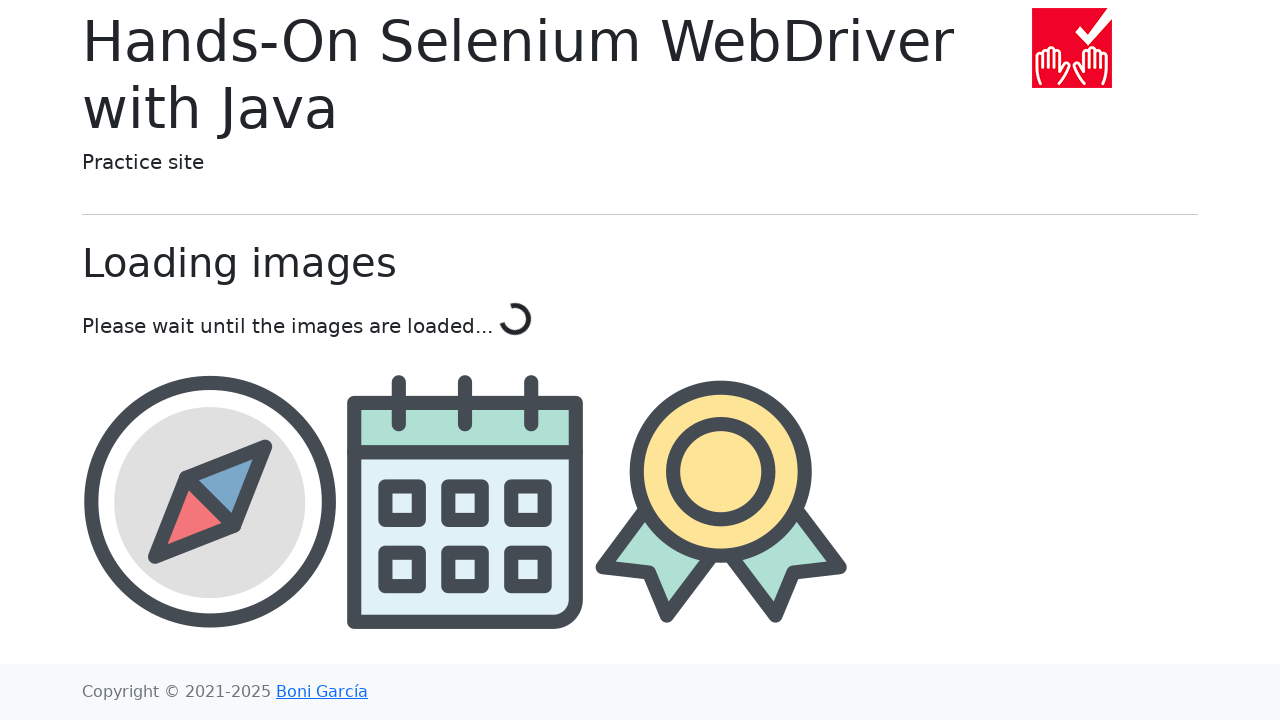

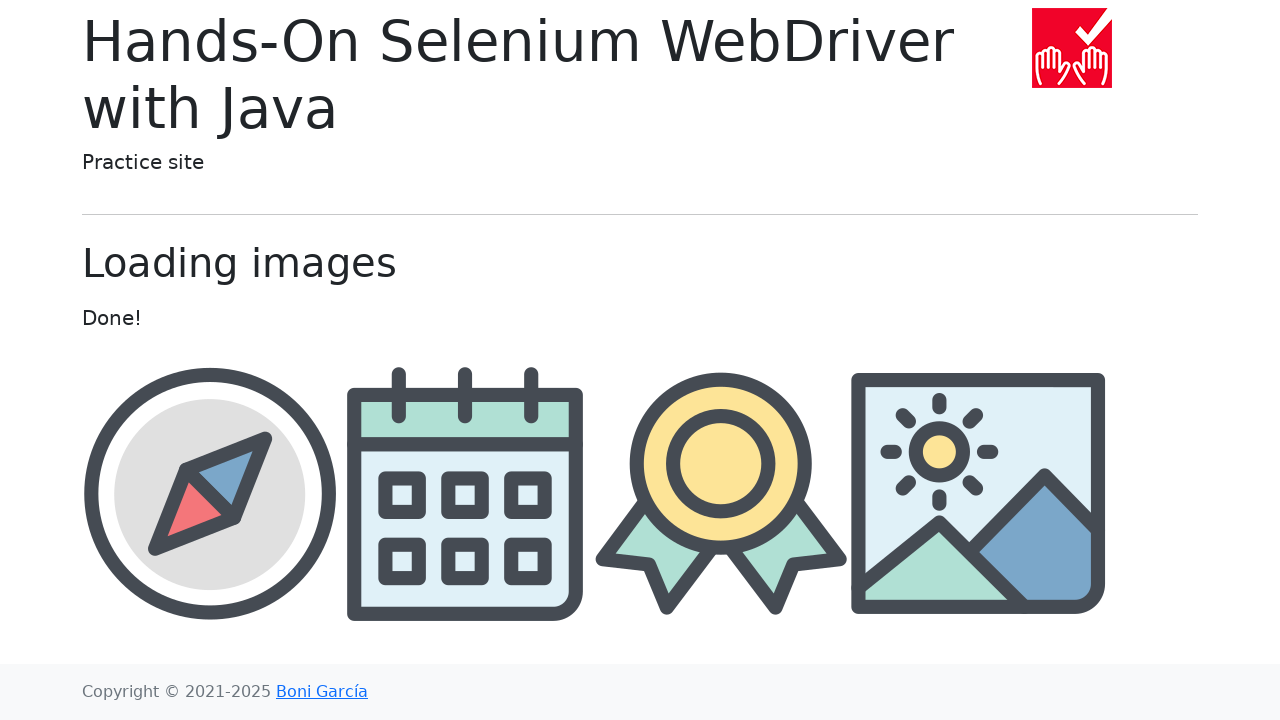